Clicks on news link to navigate to news section

Starting URL: https://www.redfin.com

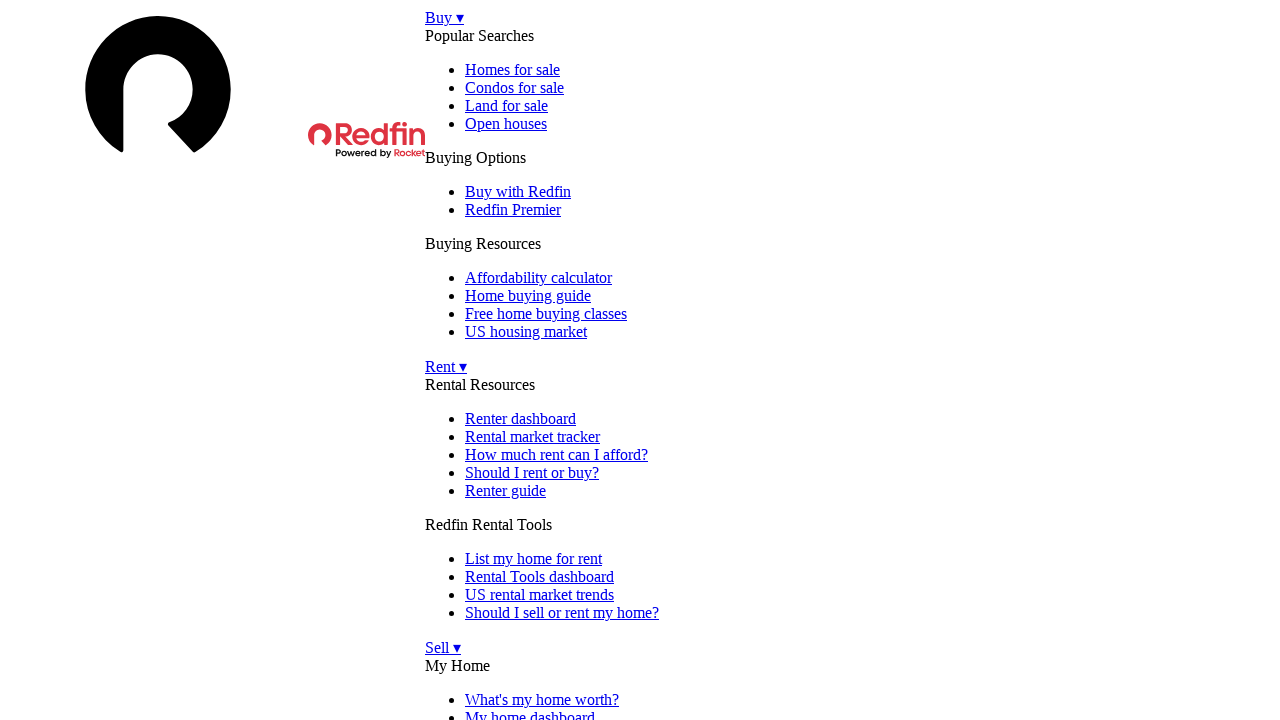

Clicked on news link to navigate to news section at (64, 361) on a:has-text('News')
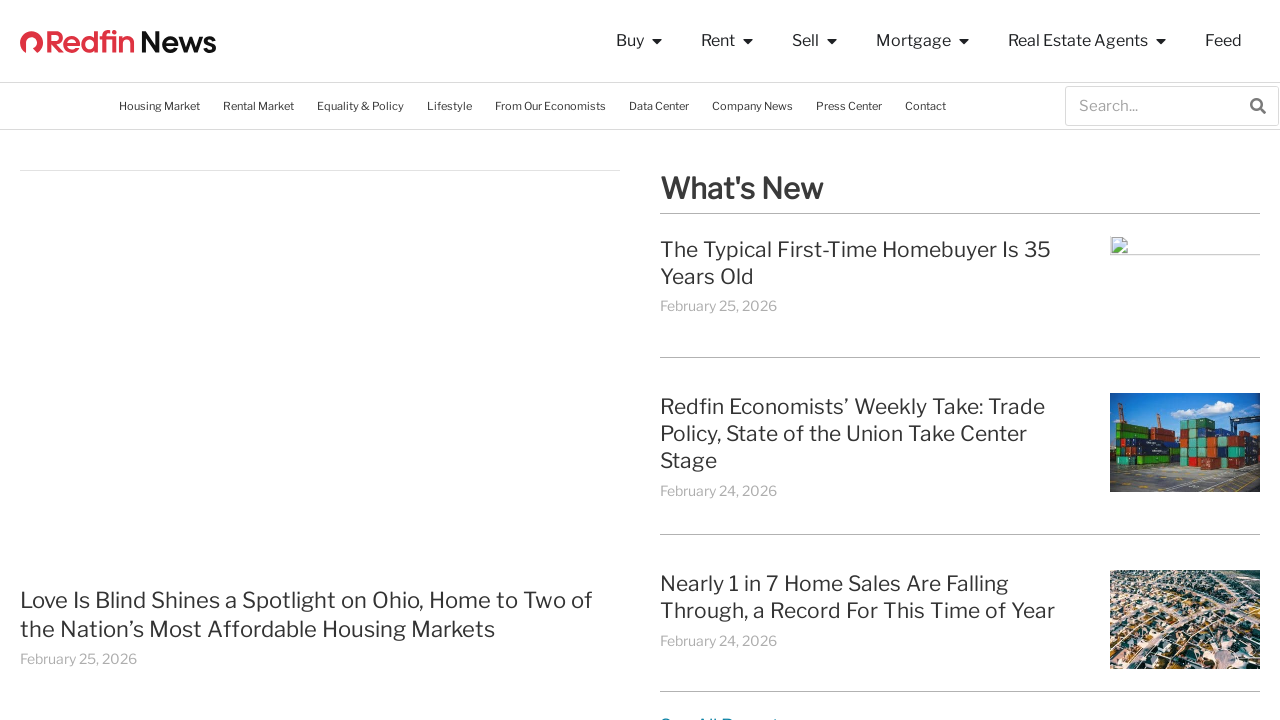

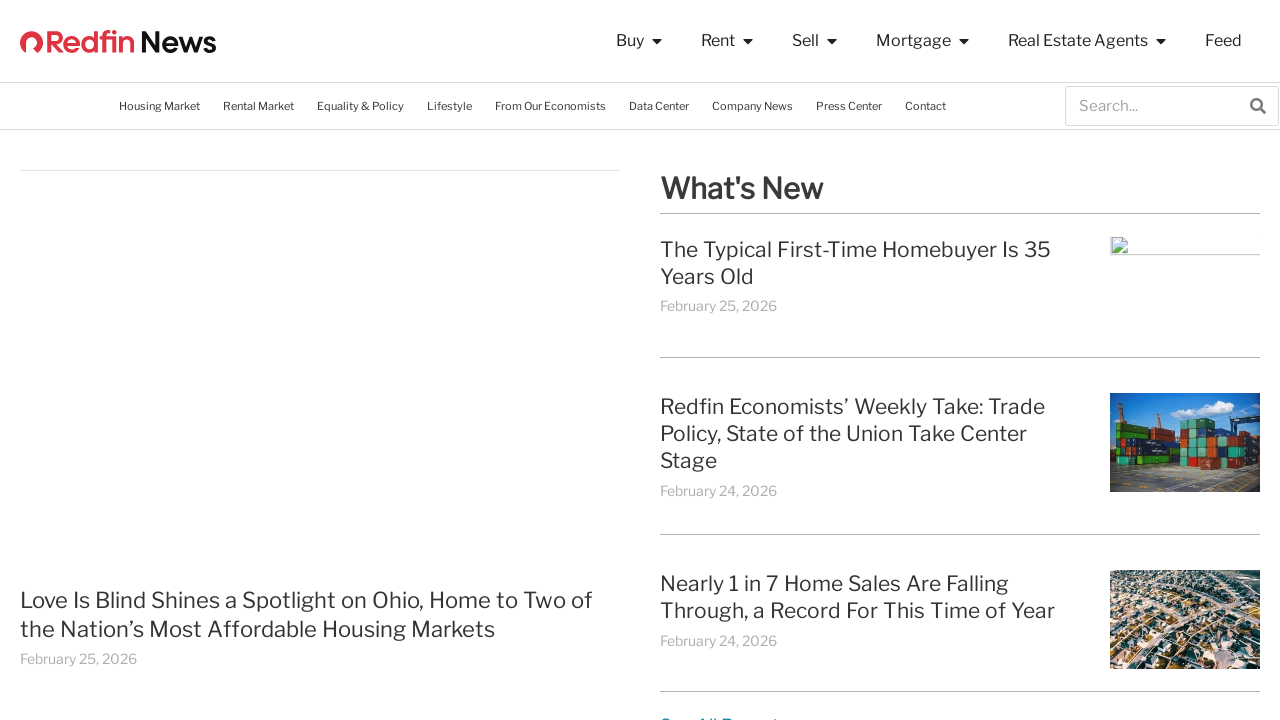